Tests dynamic loading by clicking start button and waiting for "Hello World!" text to appear

Starting URL: https://automationfc.github.io/dynamic-loading/

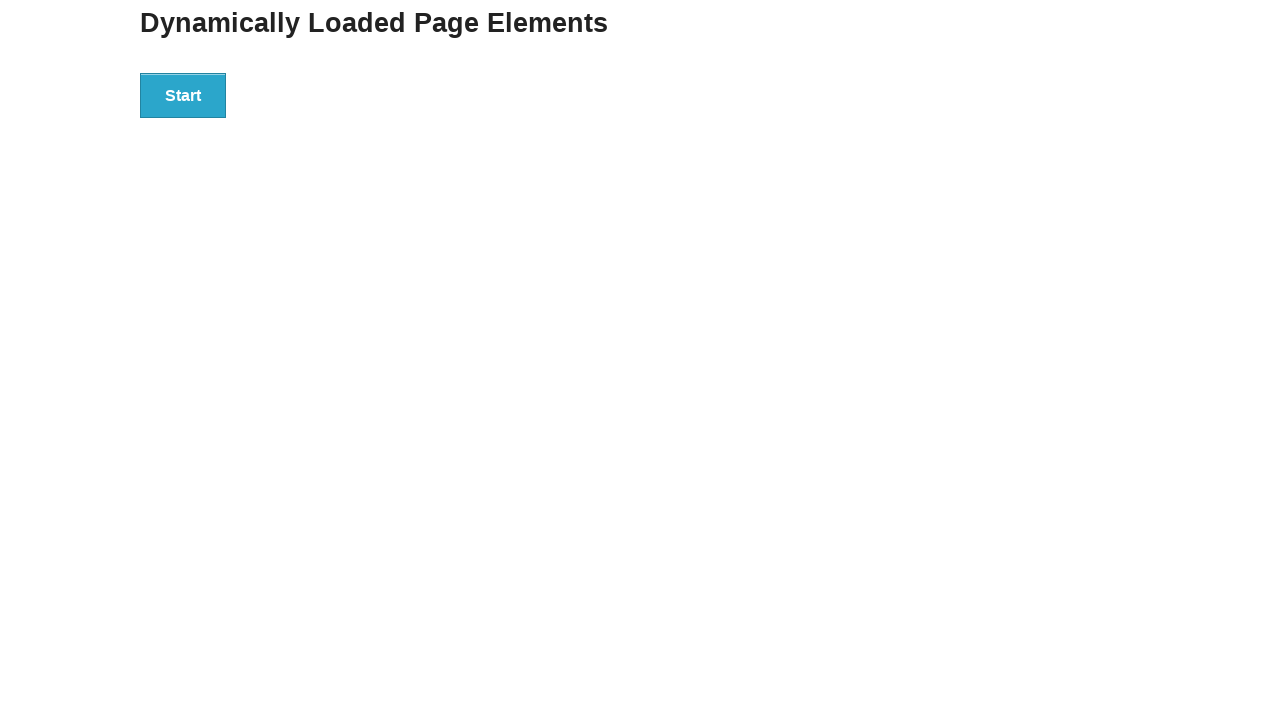

Navigated to dynamic loading test page
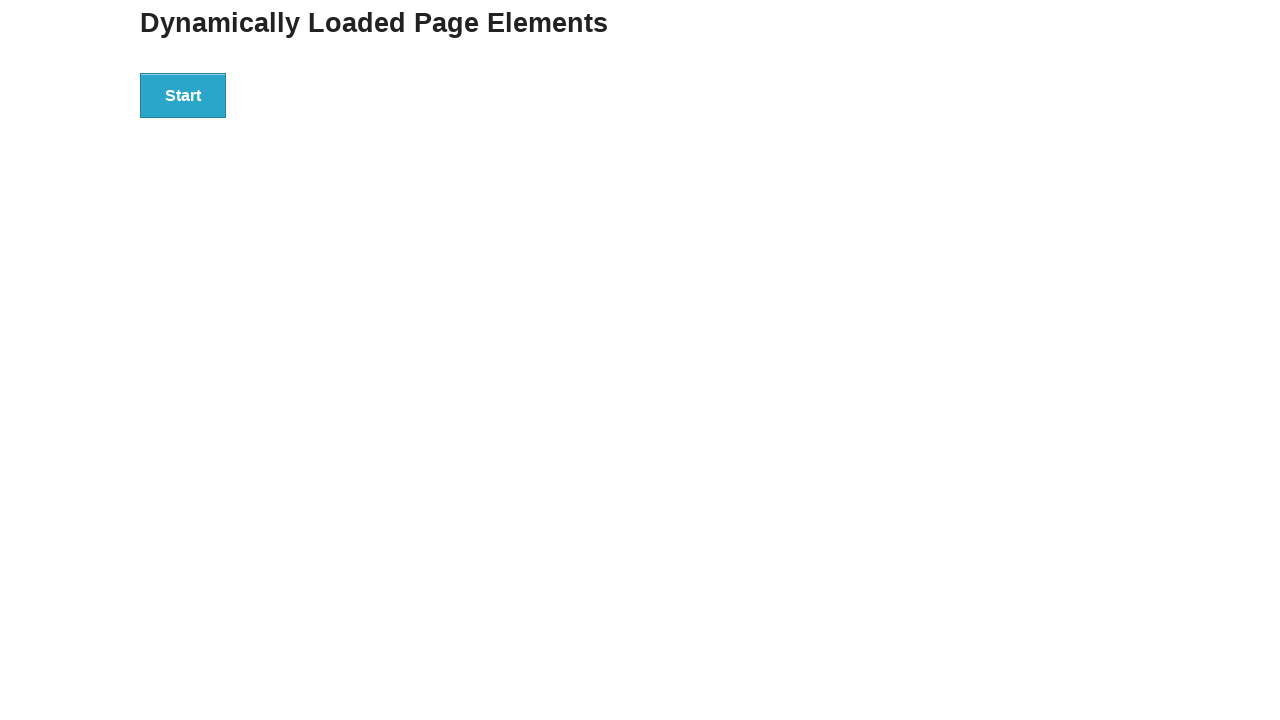

Clicked the Start button at (183, 95) on div#start>button
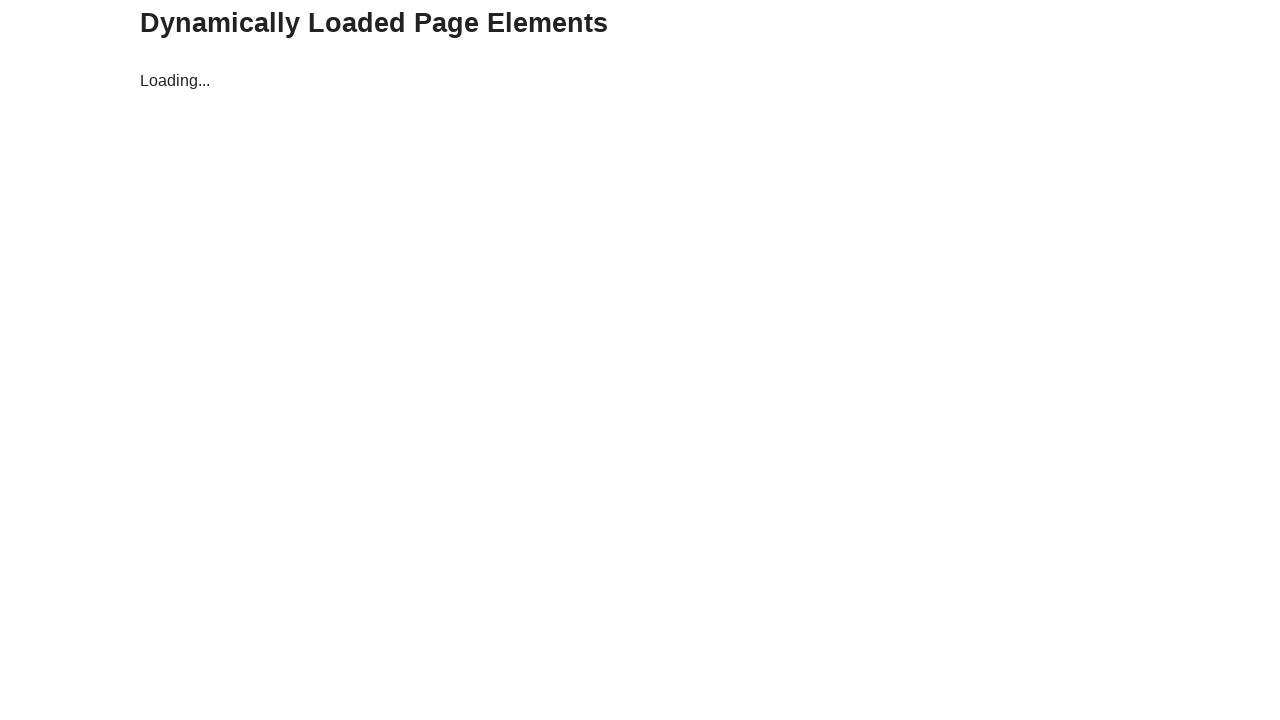

Waited for 'Hello World!' text to appear and become visible
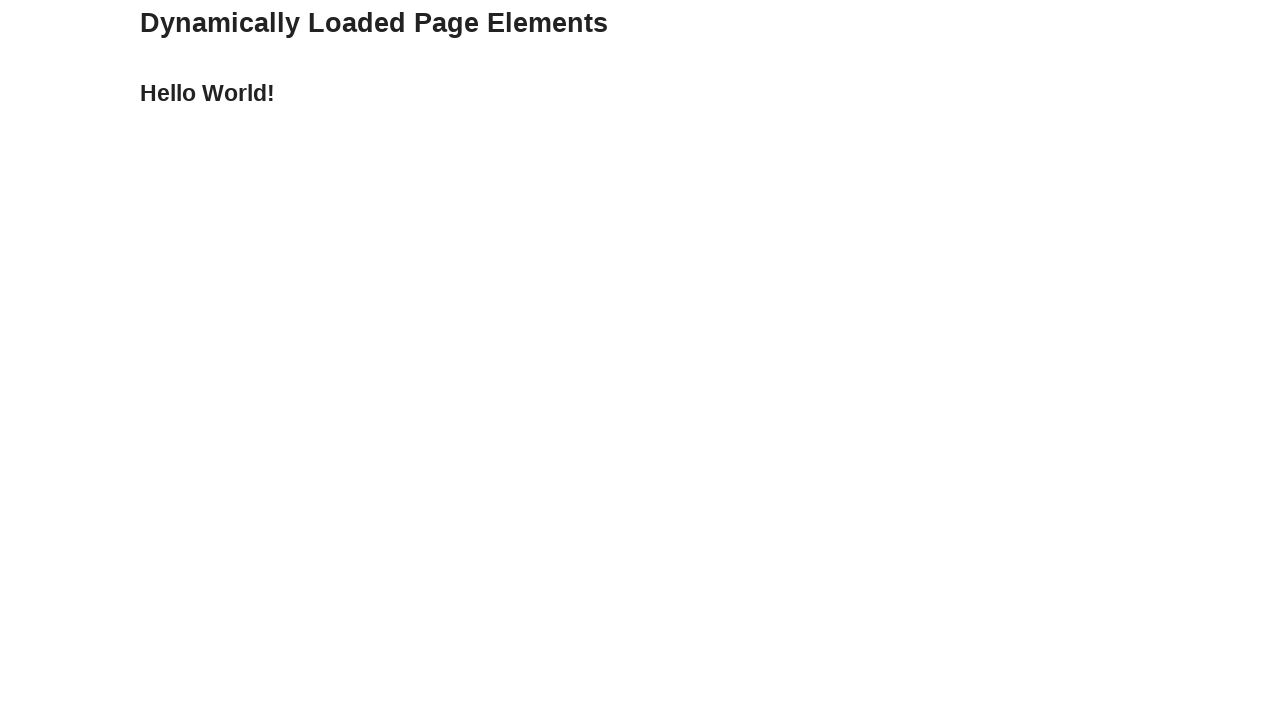

Verified that 'Hello World!' text is displayed correctly
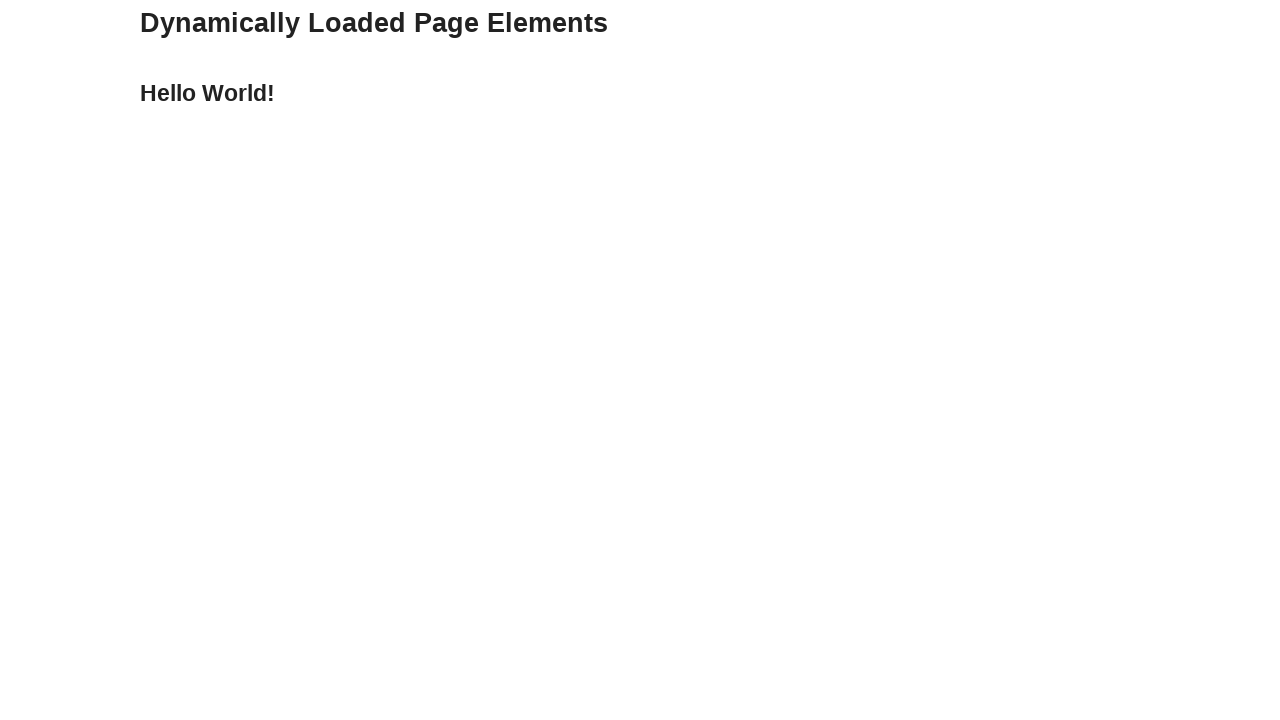

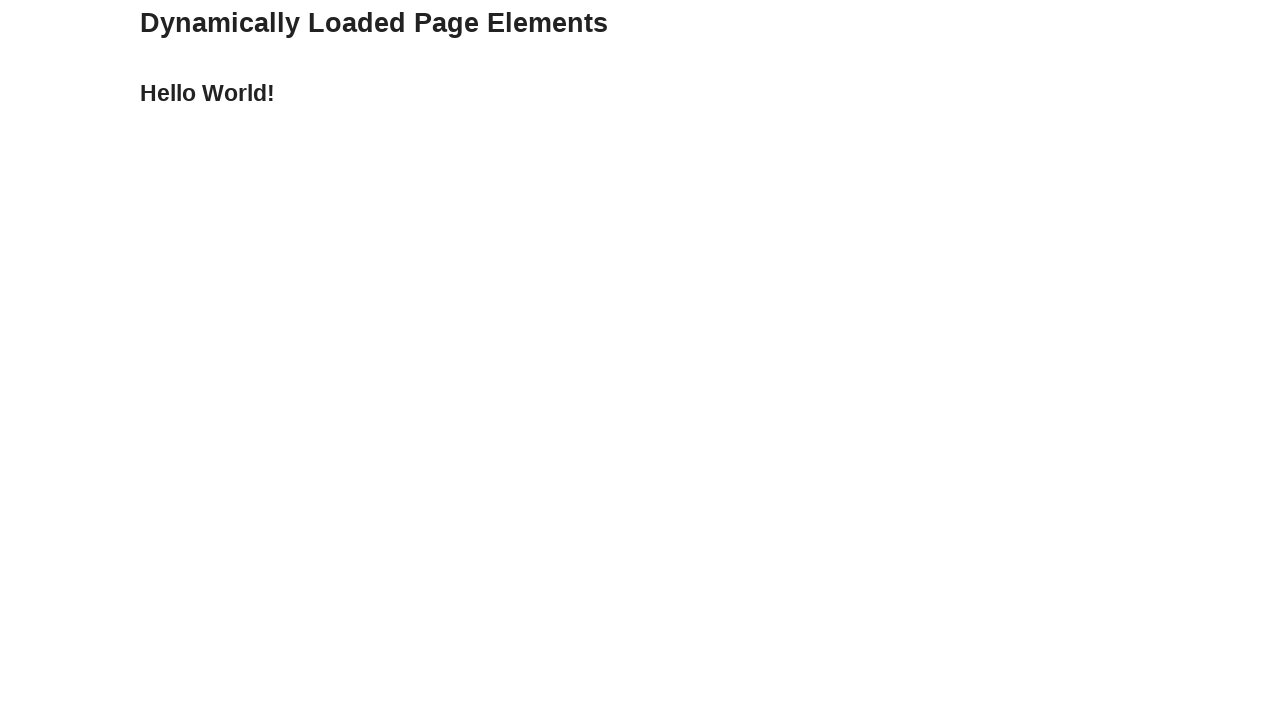